Navigates to the practice page and waits for it to load (viewport setting functionality)

Starting URL: https://practice.cydeo.com/

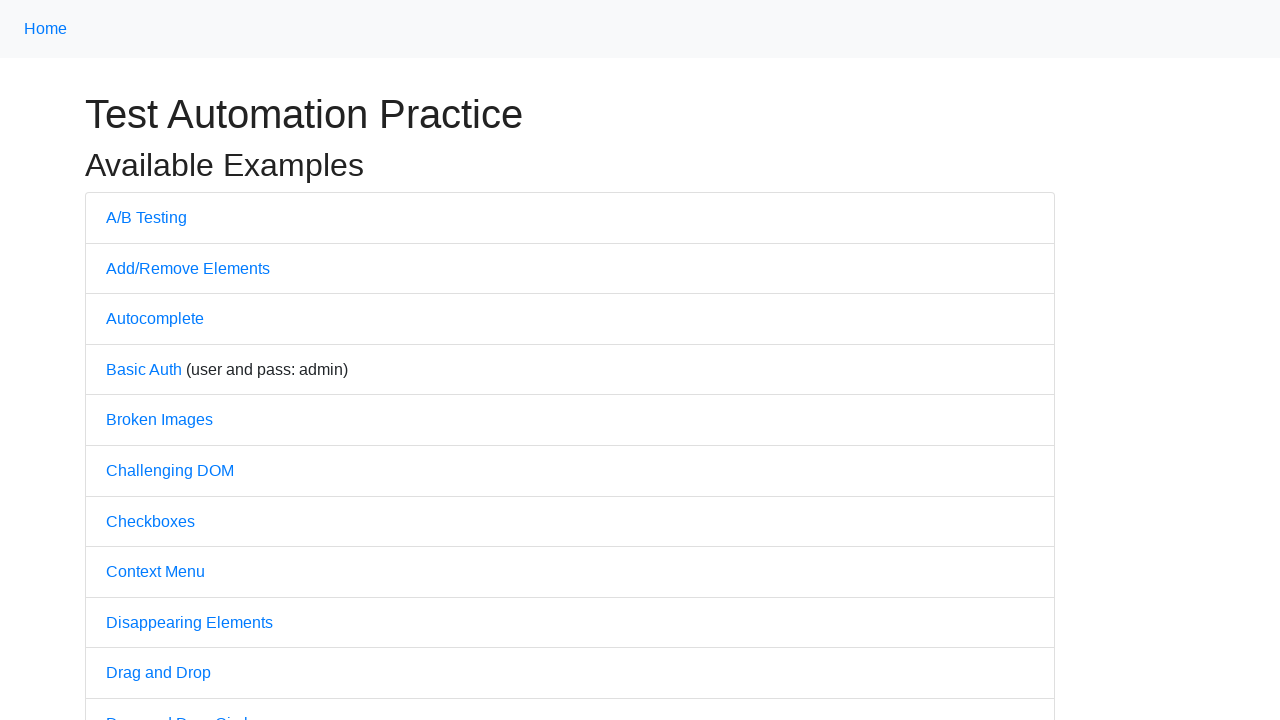

Waited for page DOM content to load
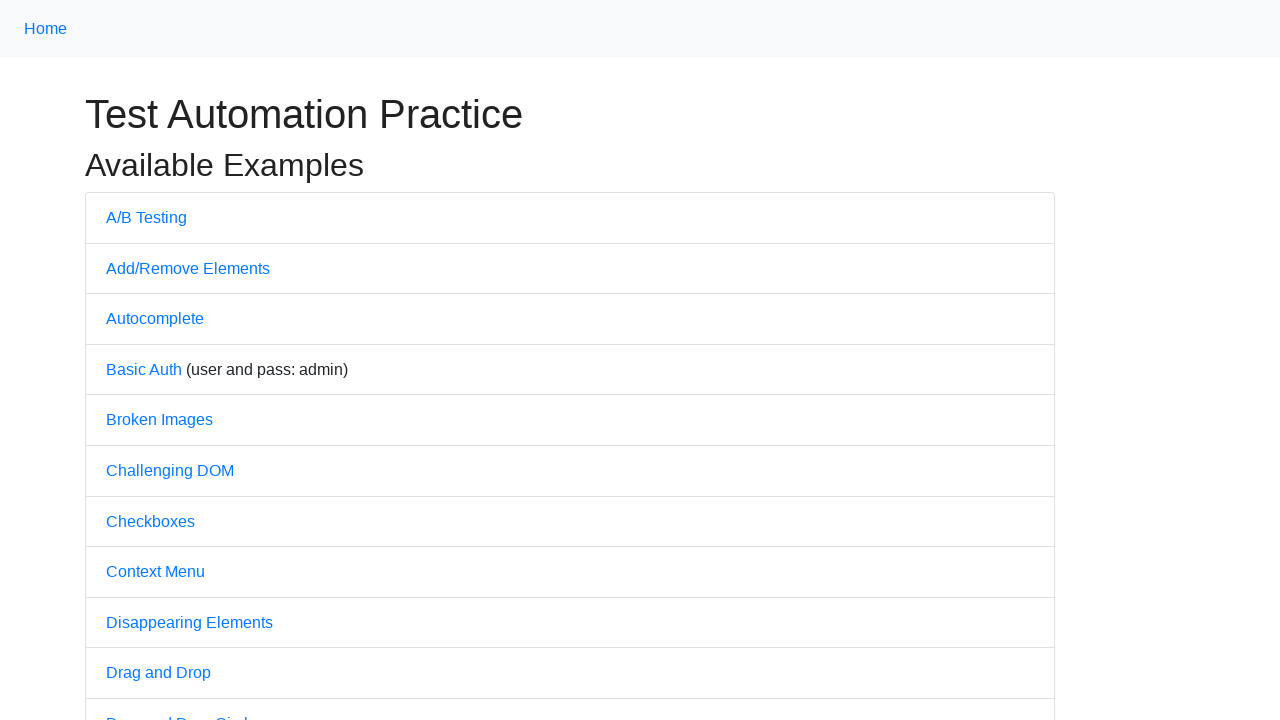

Set viewport size to 1850x1080
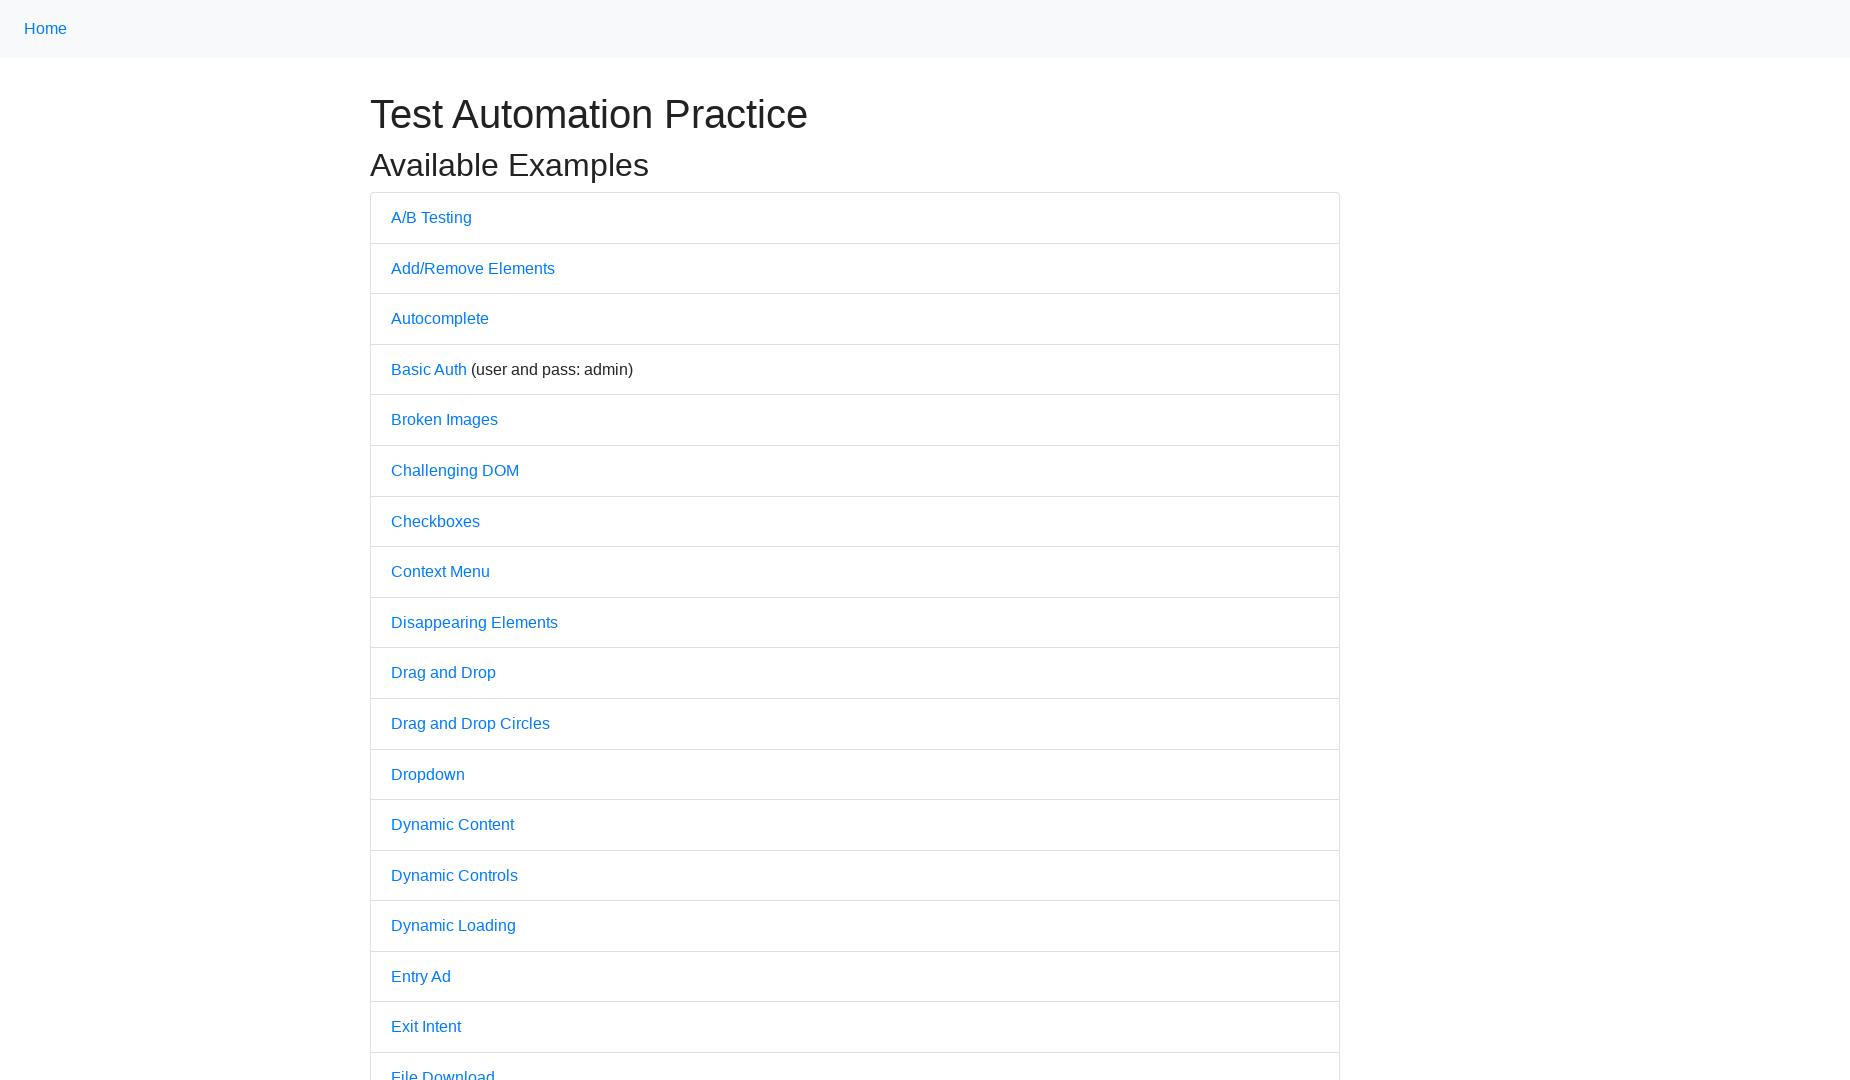

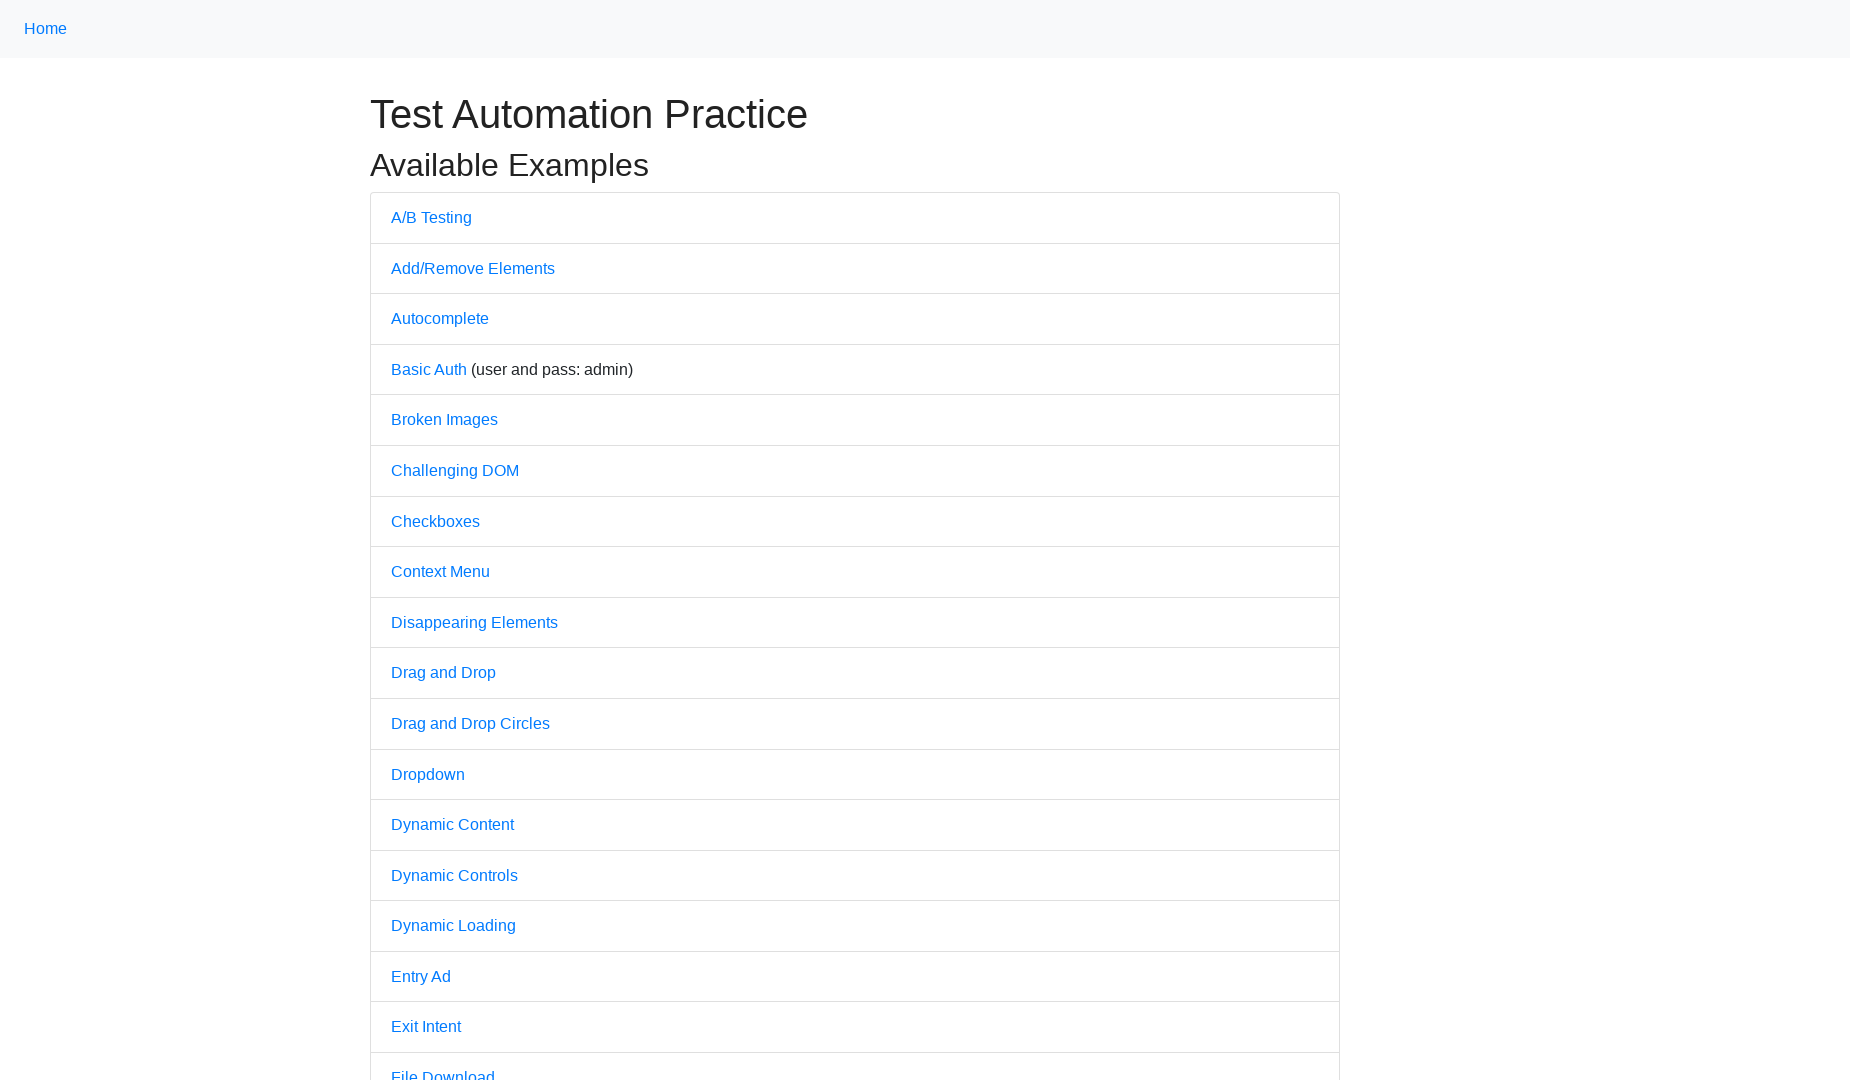